Fills out a complete registration form with personal information, selects gender, department, job title, and programming language preferences, then submits and verifies success message

Starting URL: https://practice.cydeo.com/registration_form

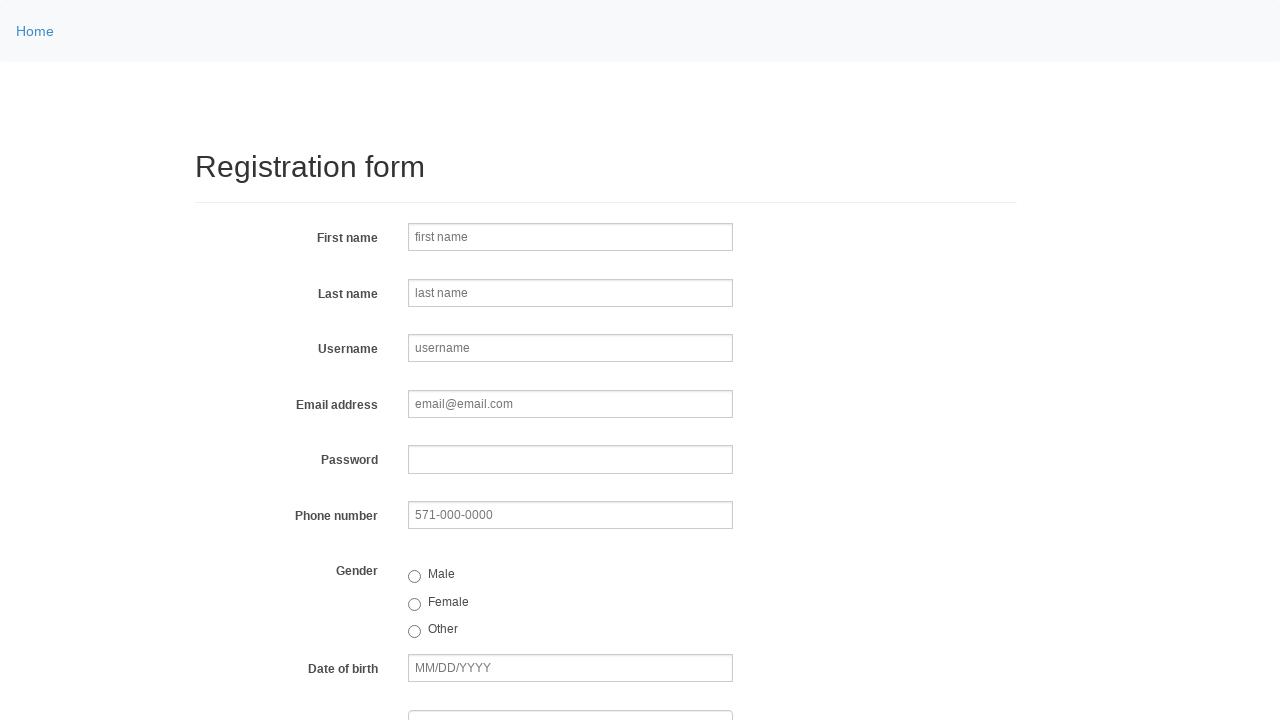

Filled first name field with 'John' on input[name='firstname']
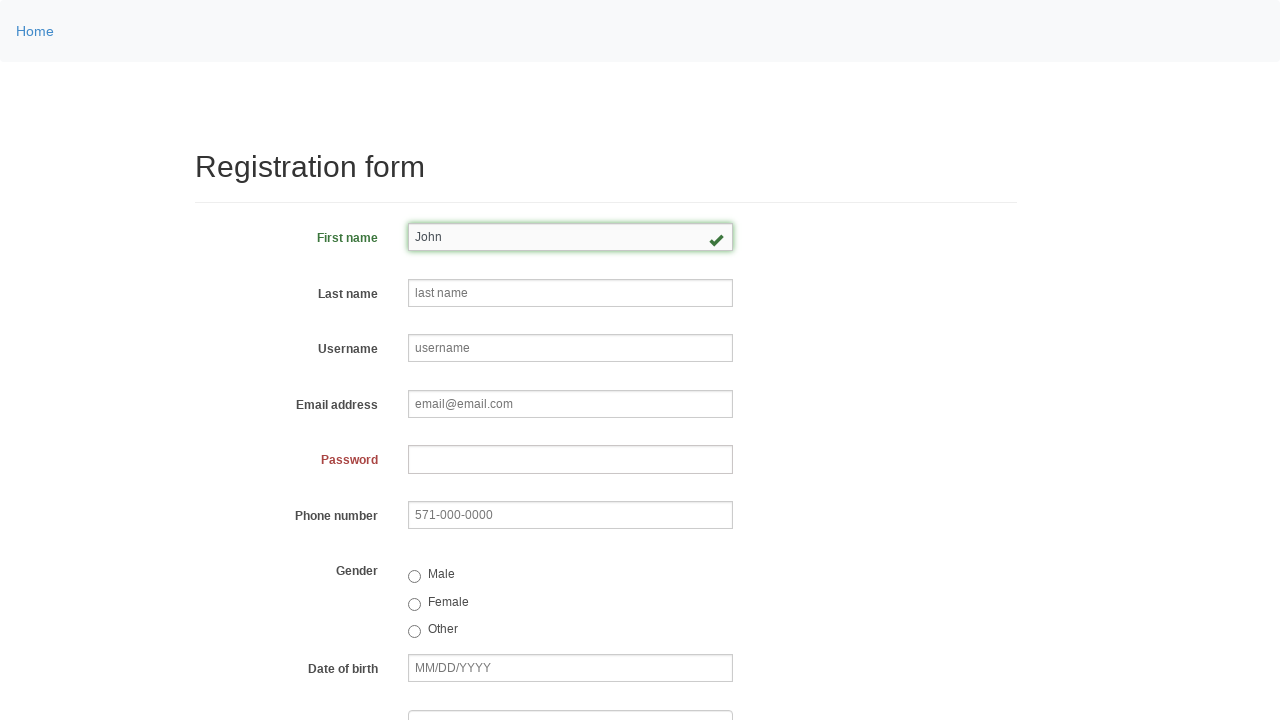

Filled last name field with 'Smith' on input[placeholder='last name']
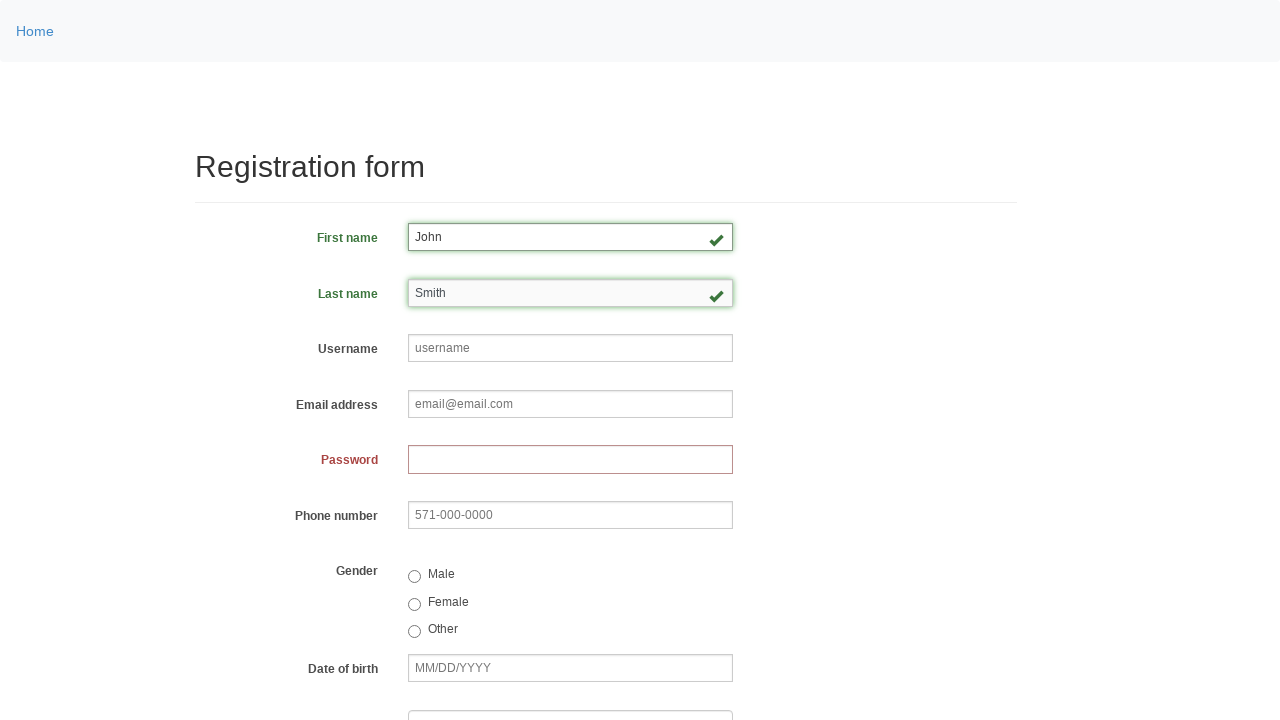

Filled username field with 'johnsmith123' on input[name='username']
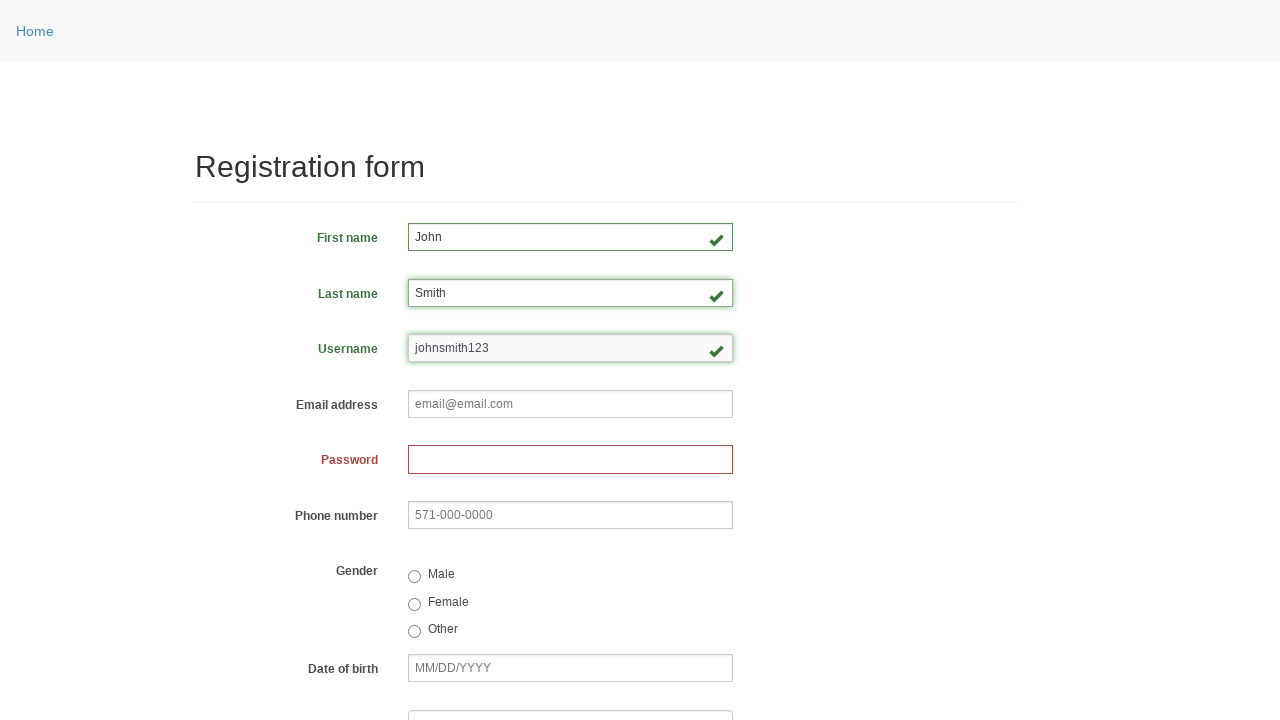

Filled email field with 'john.smith@email.com' on input[name='email']
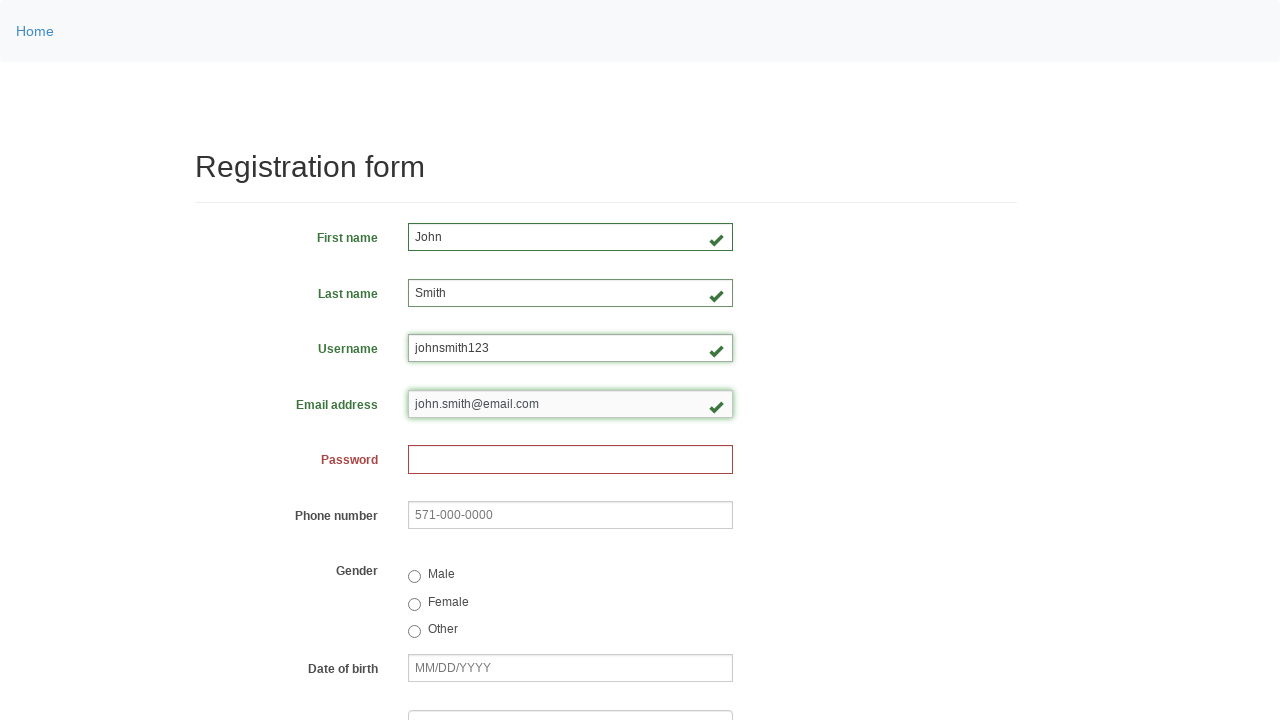

Filled password field with 'John1234' on input[name='password']
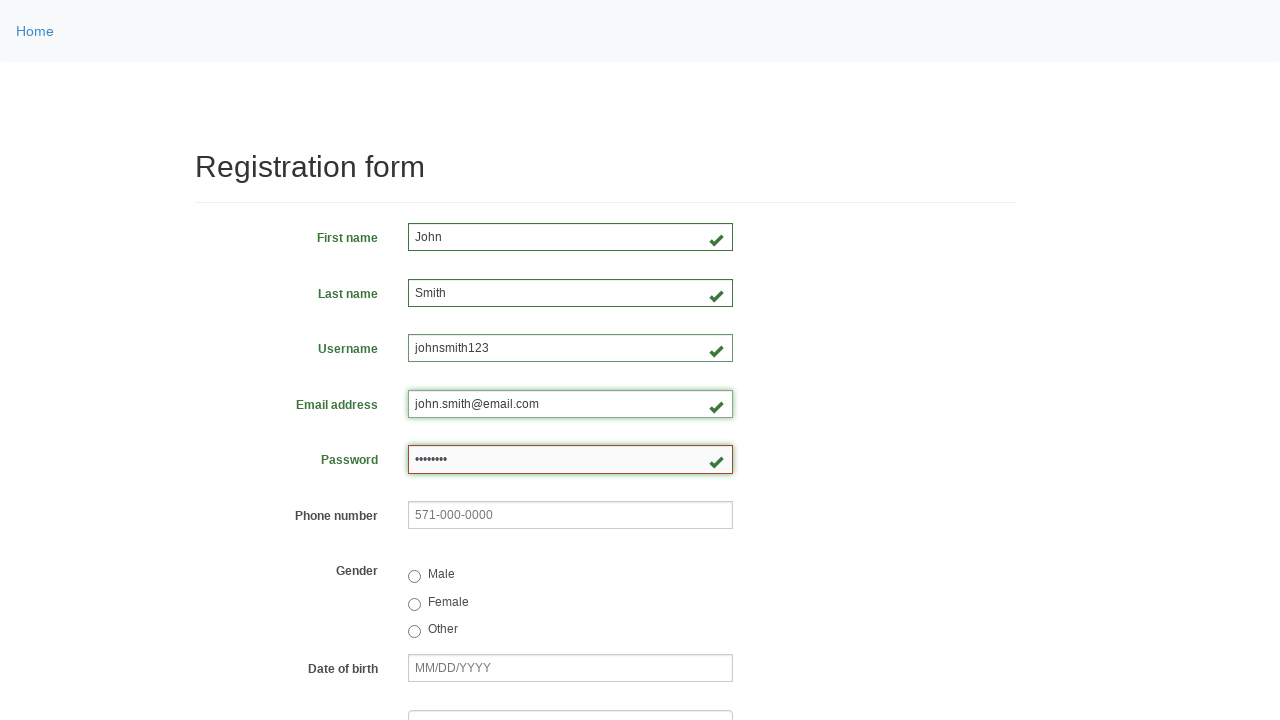

Filled phone number field with '123-456-7890' on input[name='phone']
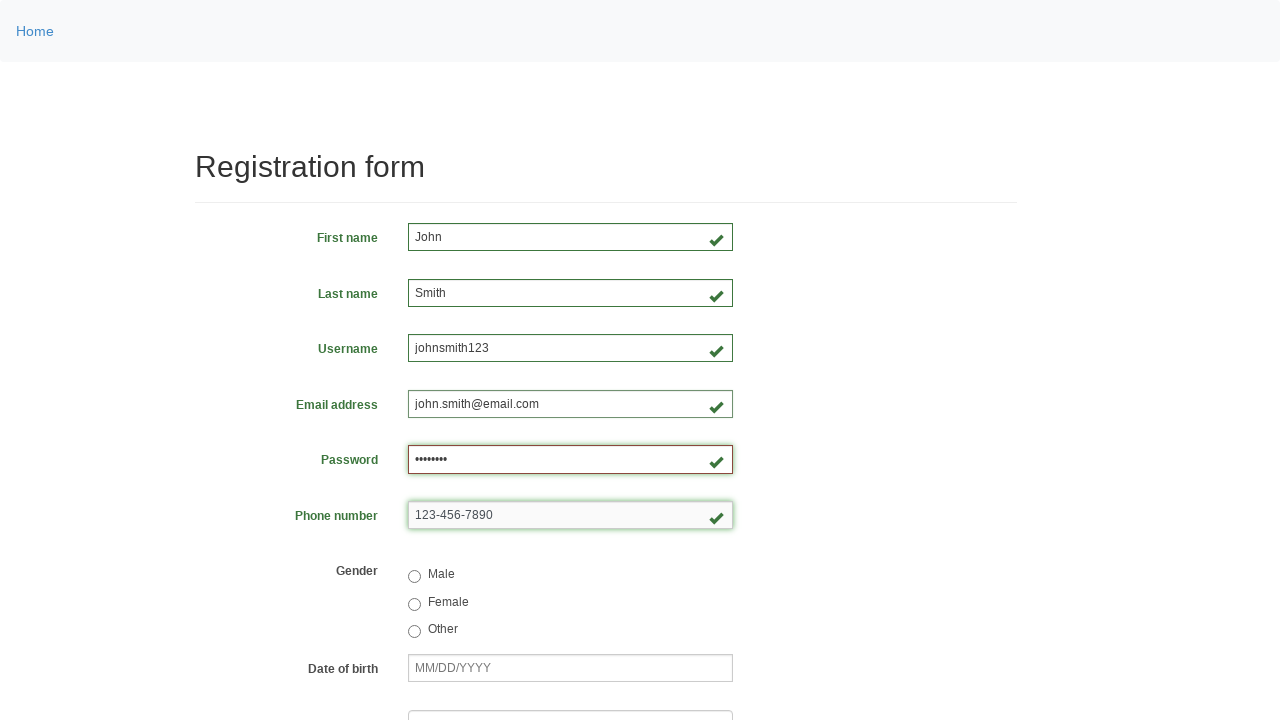

Clicked male radio button at (414, 577) on input[value='male']
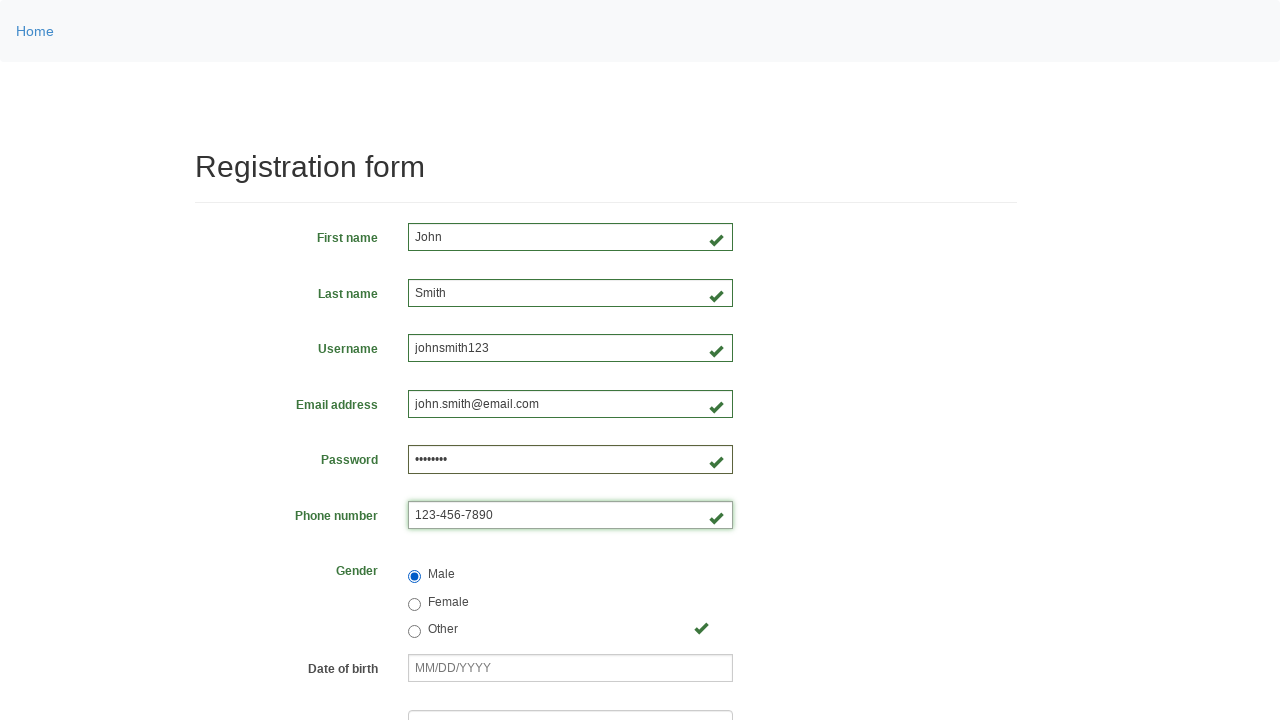

Clicked gender radio button at index 0 at (414, 577) on input[name='gender'] >> nth=0
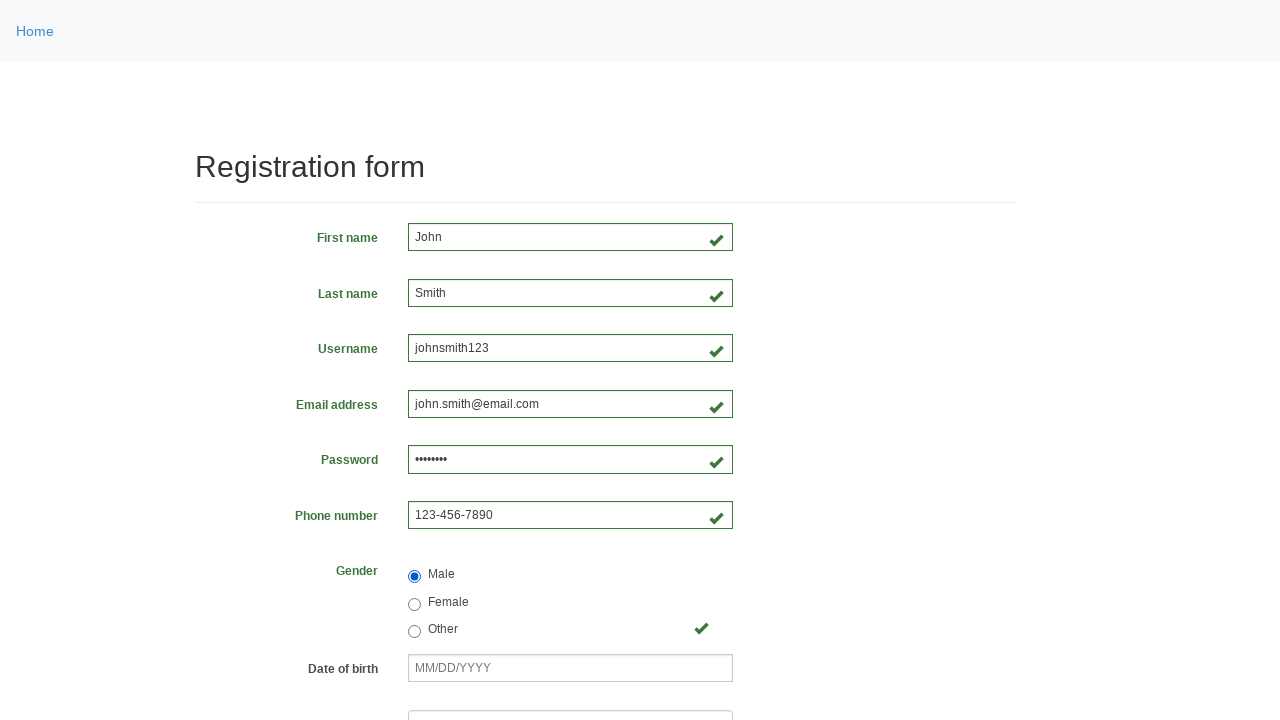

Clicked gender radio button at index 1 at (414, 604) on input[name='gender'] >> nth=1
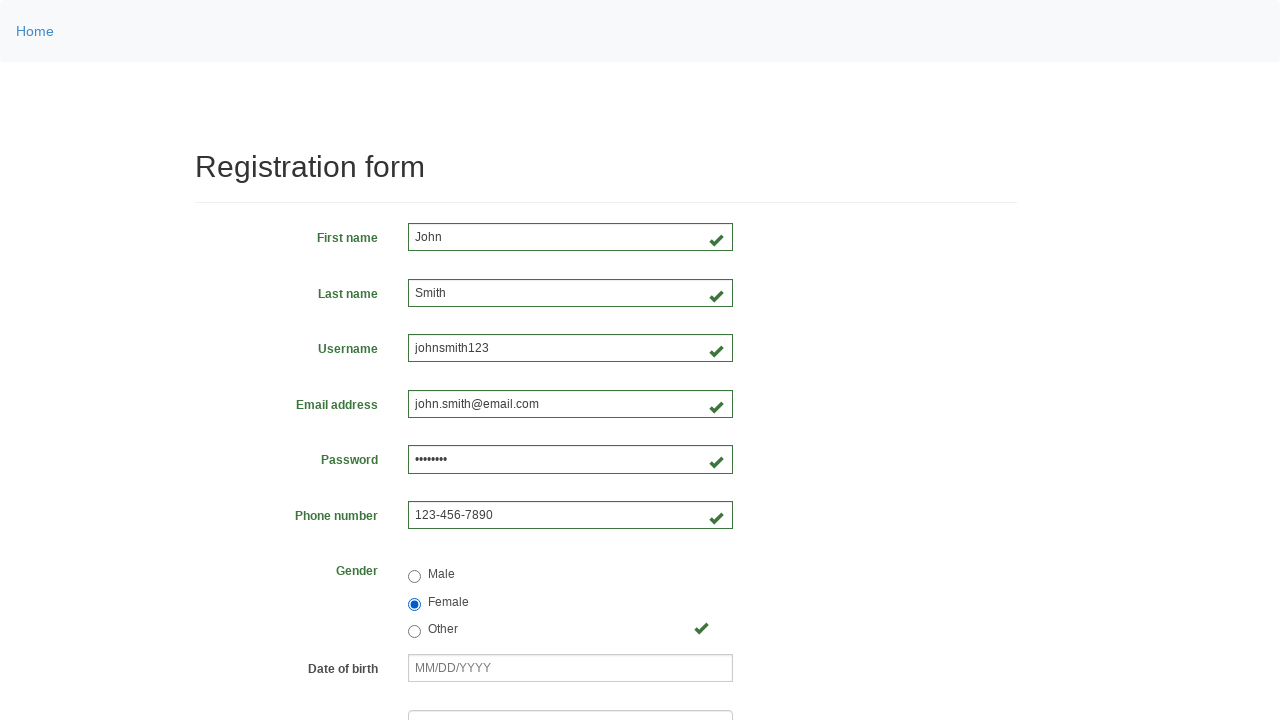

Clicked gender radio button at index 2 at (414, 632) on input[name='gender'] >> nth=2
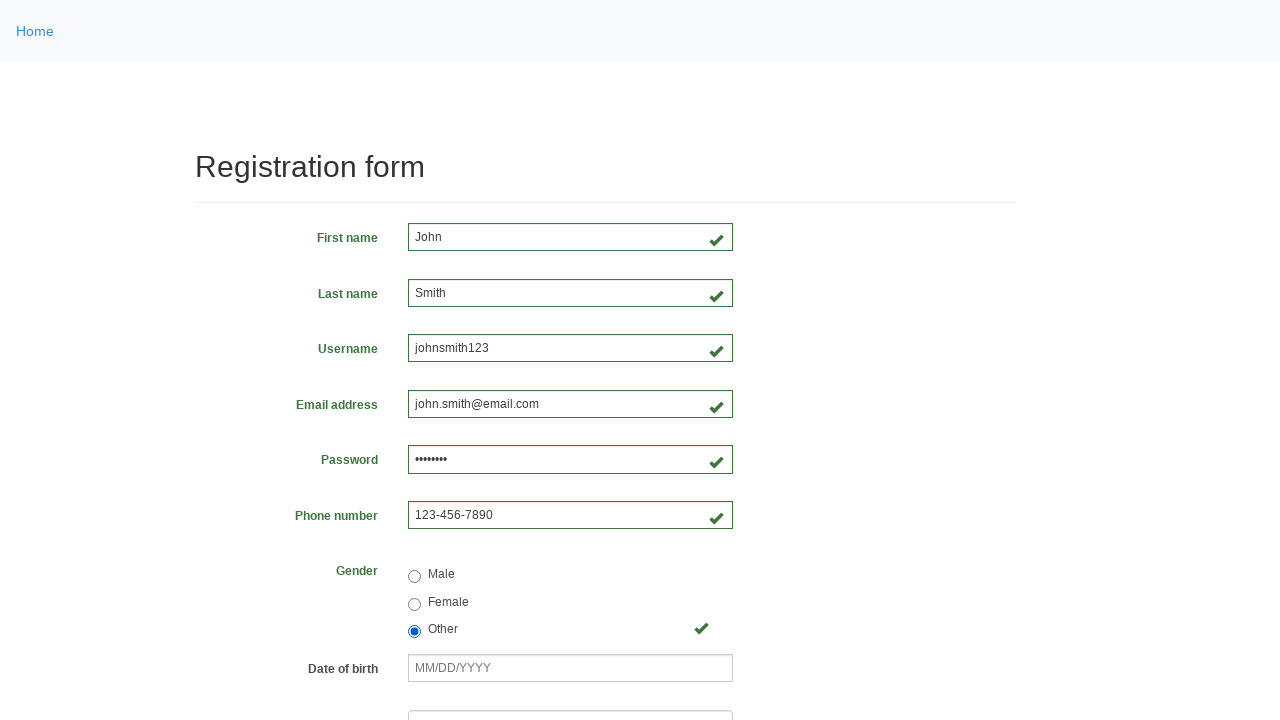

Filled date of birth field with '01/28/1990' on input[name='birthday']
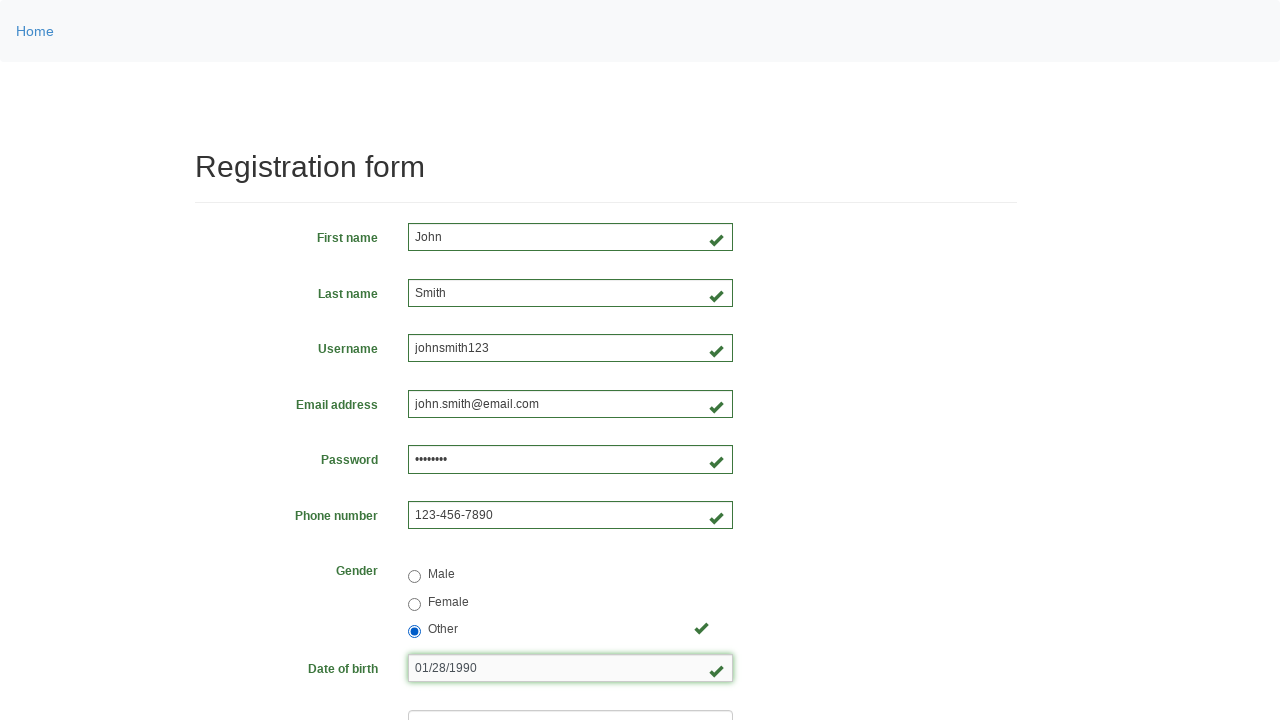

Selected 'Department of Engineering' from department dropdown on select[name='department']
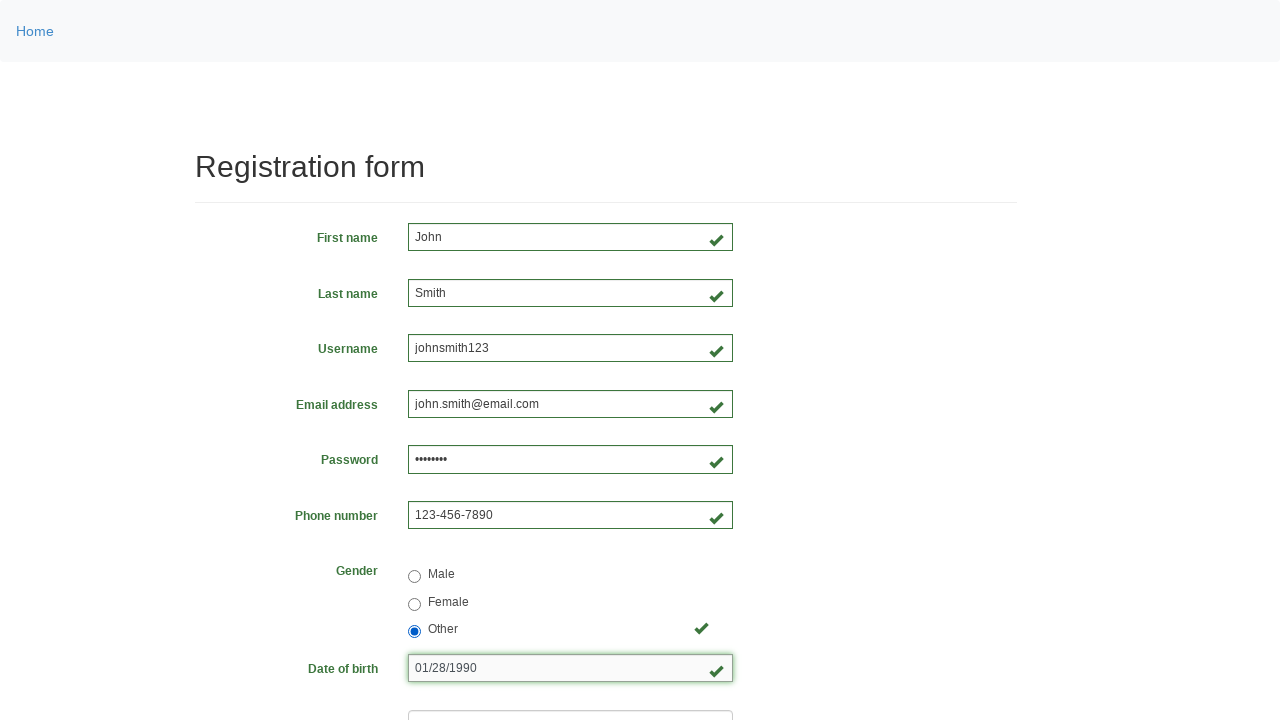

Selected 'SDET' from job title dropdown on select[name='job_title']
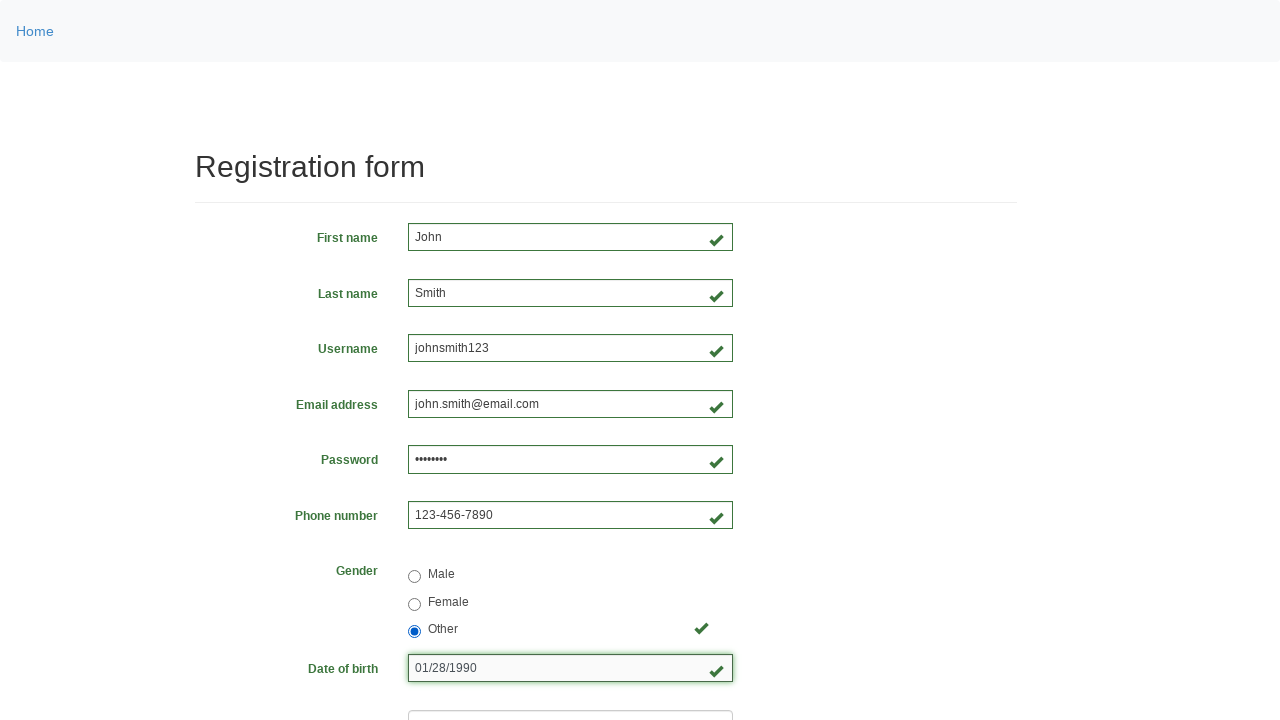

Clicked Java programming language checkbox at (465, 468) on #inlineCheckbox2
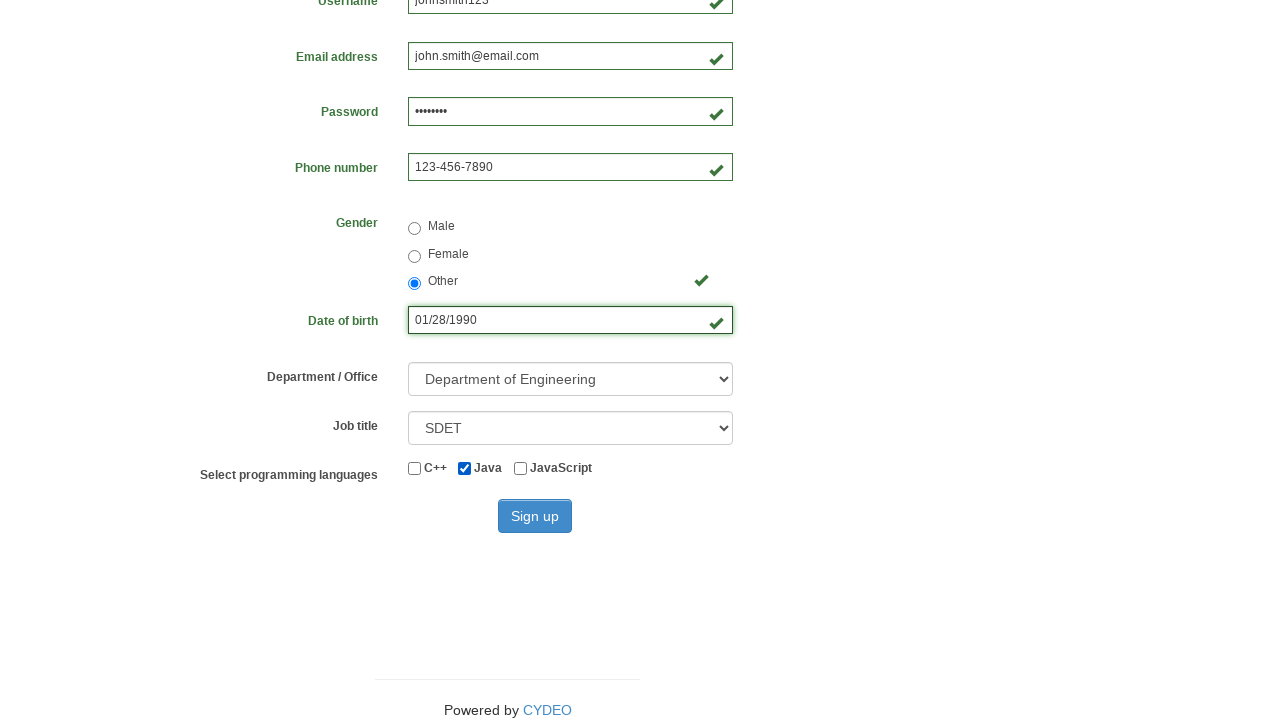

Clicked Sign up button to submit registration form at (535, 516) on #wooden_spoon
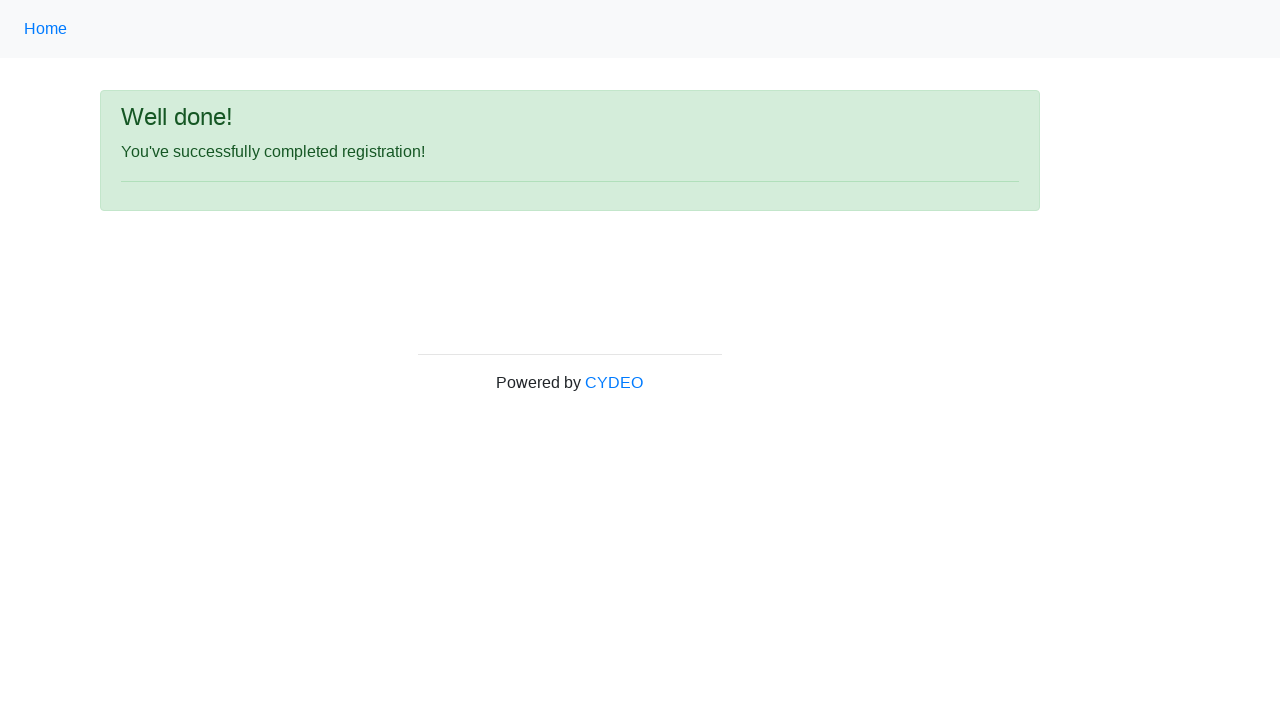

Success message element appeared on page
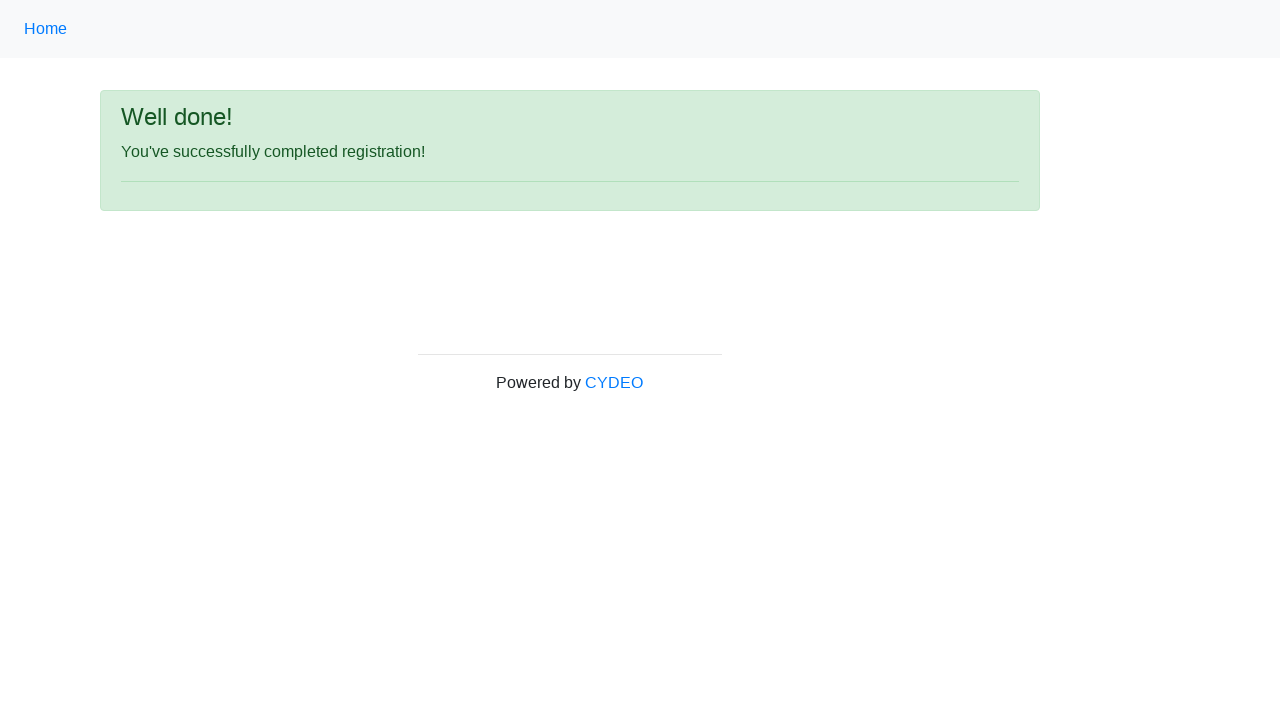

Verified success message displays 'Well done!'
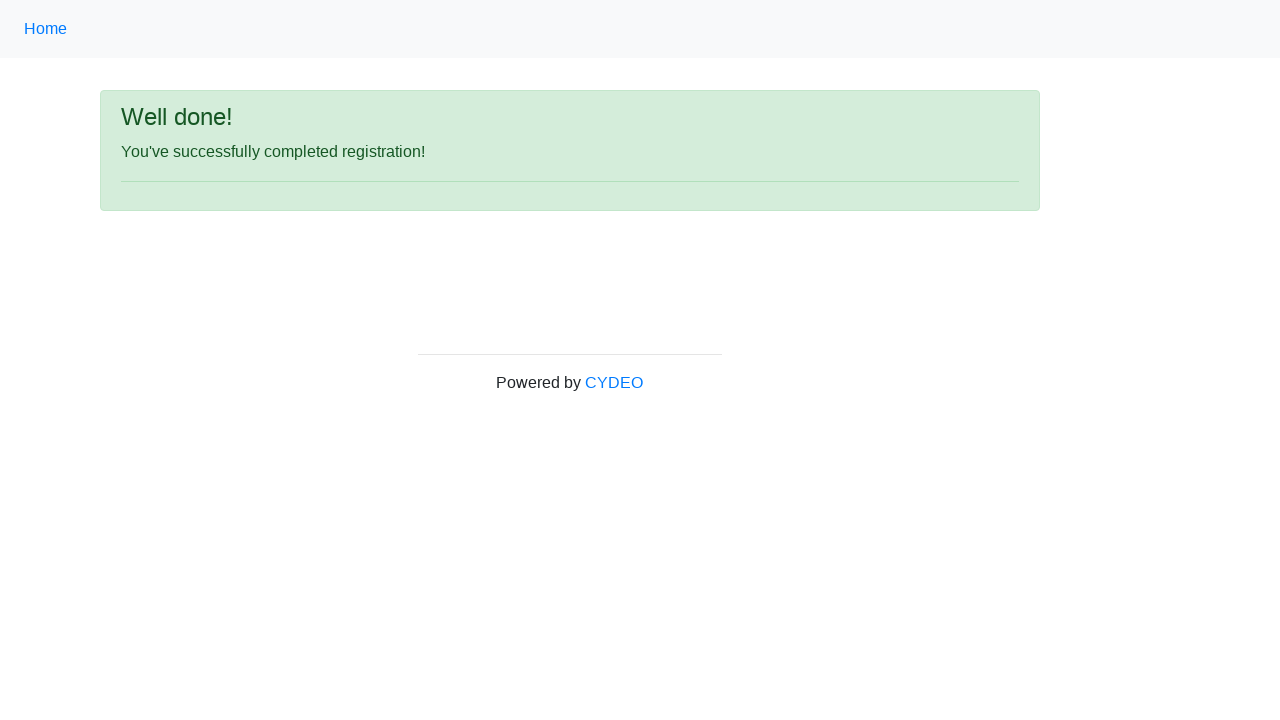

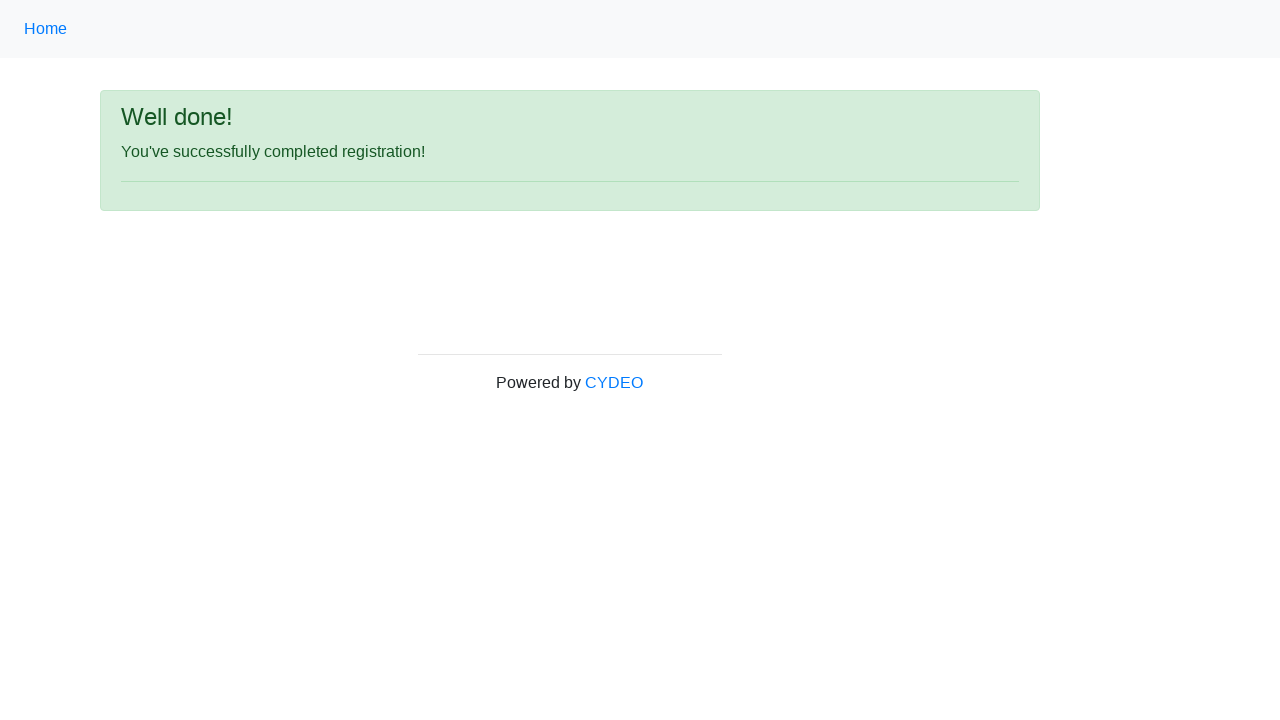